Tests that the complete all checkbox updates state when individual items are completed or cleared

Starting URL: https://demo.playwright.dev/todomvc

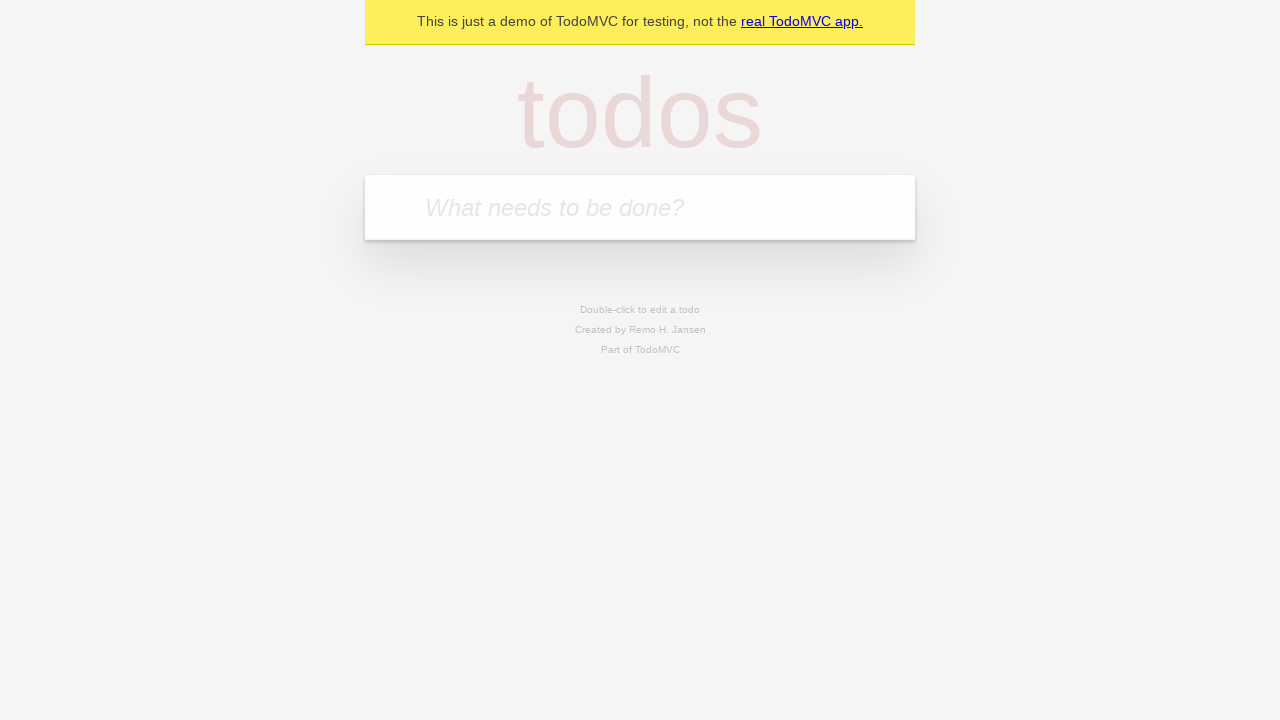

Filled new todo field with 'buy some cheese' on internal:attr=[placeholder="What needs to be done?"i]
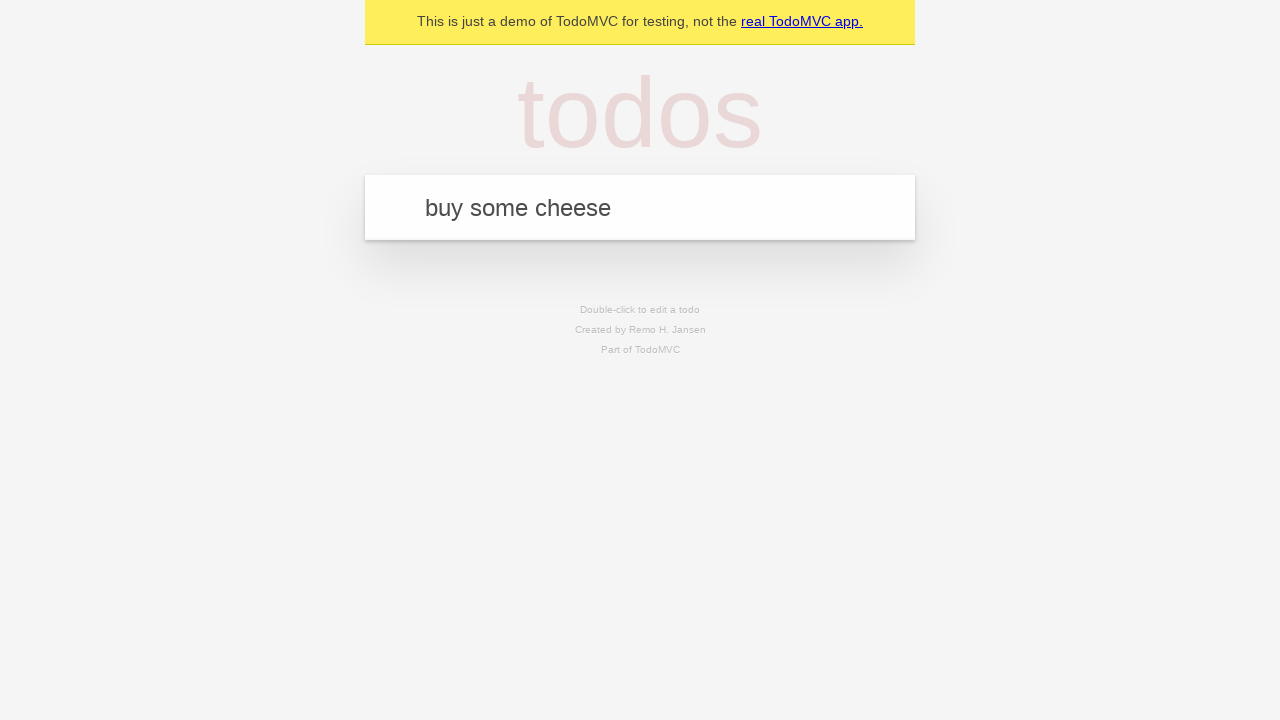

Pressed Enter to create todo 'buy some cheese' on internal:attr=[placeholder="What needs to be done?"i]
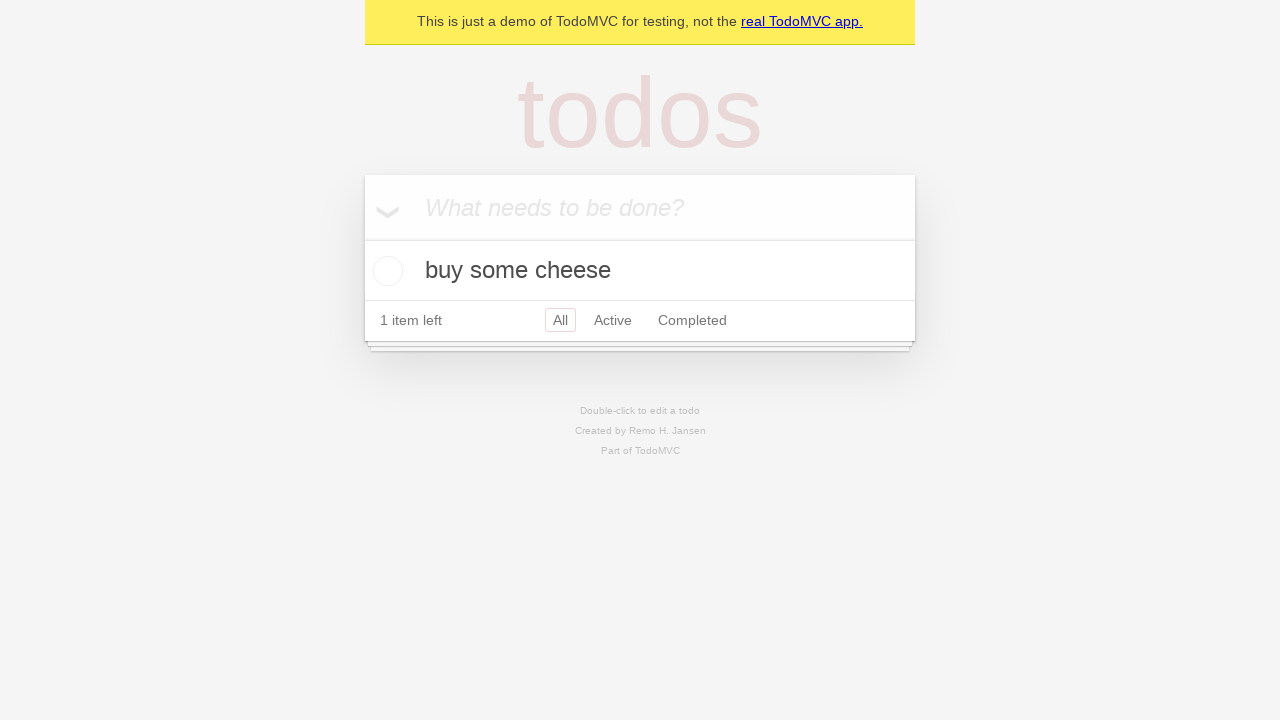

Filled new todo field with 'feed the cat' on internal:attr=[placeholder="What needs to be done?"i]
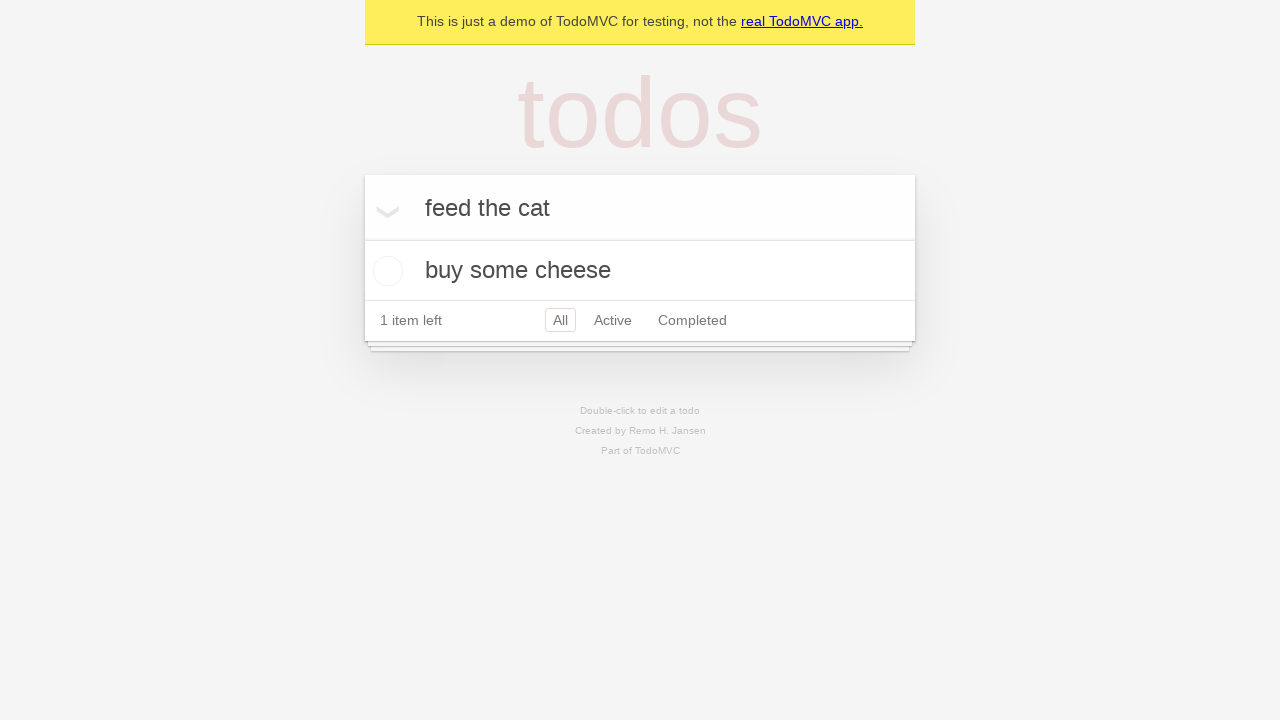

Pressed Enter to create todo 'feed the cat' on internal:attr=[placeholder="What needs to be done?"i]
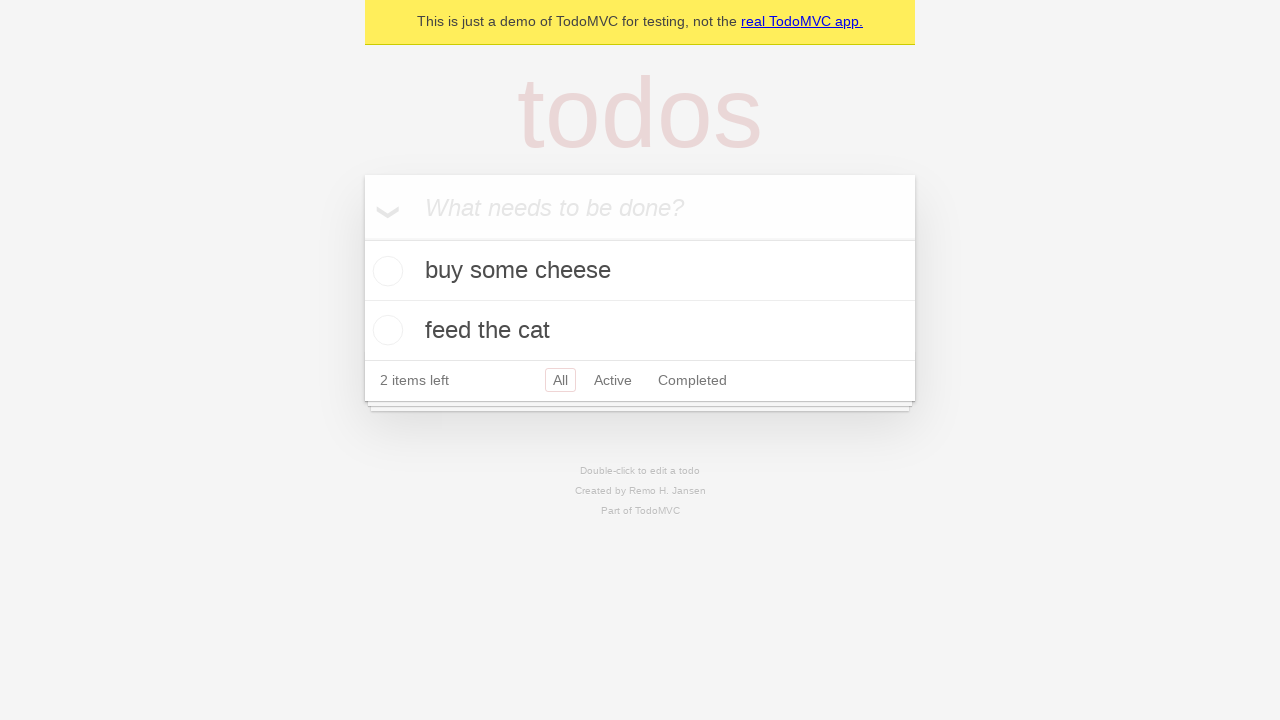

Filled new todo field with 'book a doctors appointment' on internal:attr=[placeholder="What needs to be done?"i]
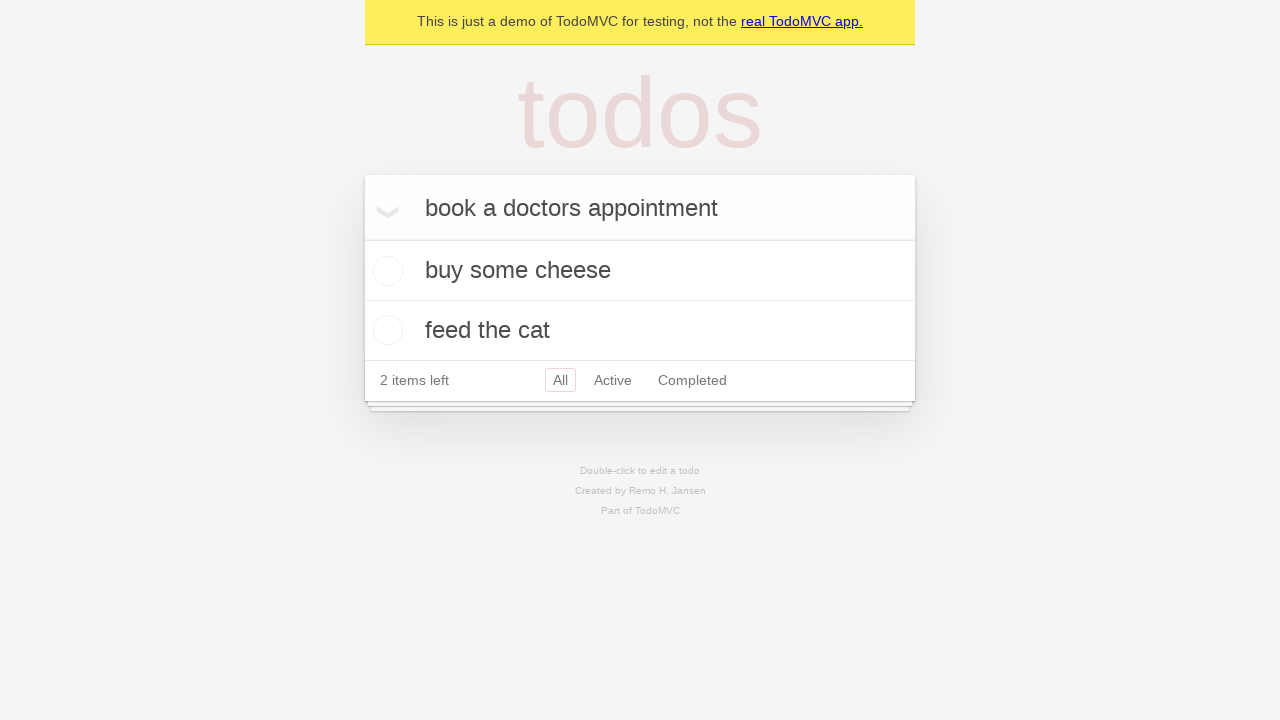

Pressed Enter to create todo 'book a doctors appointment' on internal:attr=[placeholder="What needs to be done?"i]
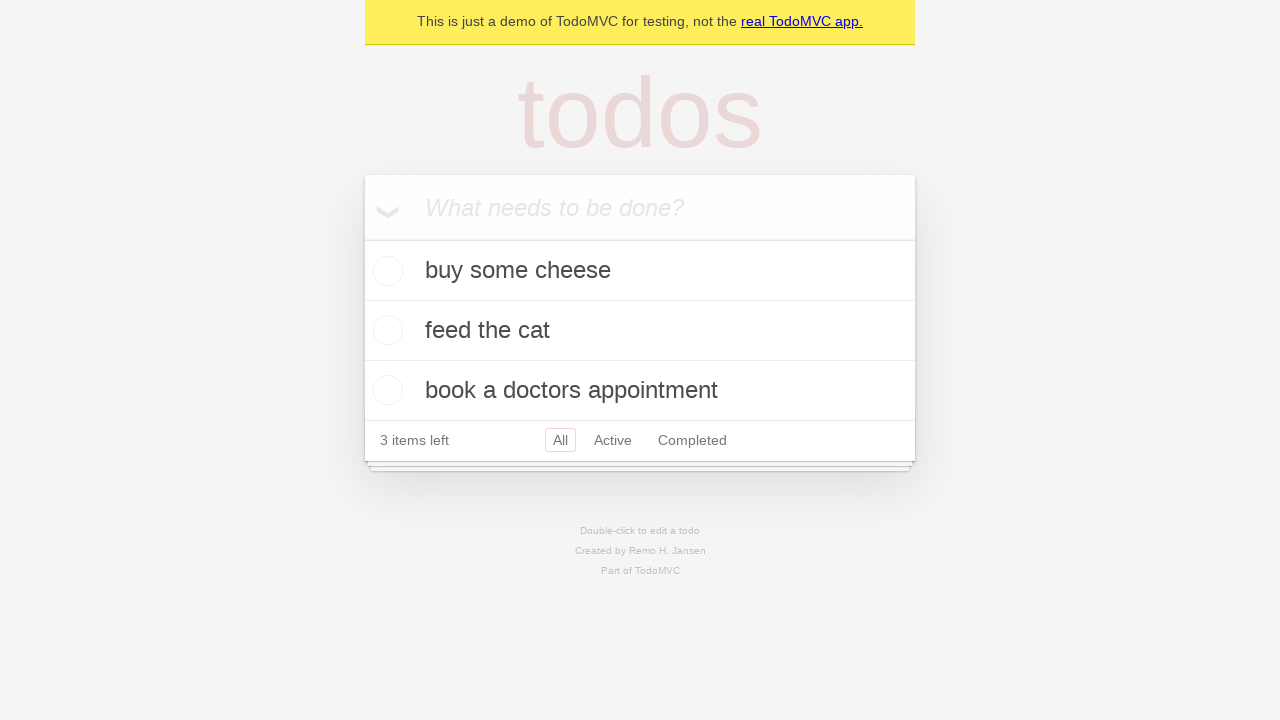

Checked the 'Mark all as complete' checkbox at (362, 238) on internal:label="Mark all as complete"i
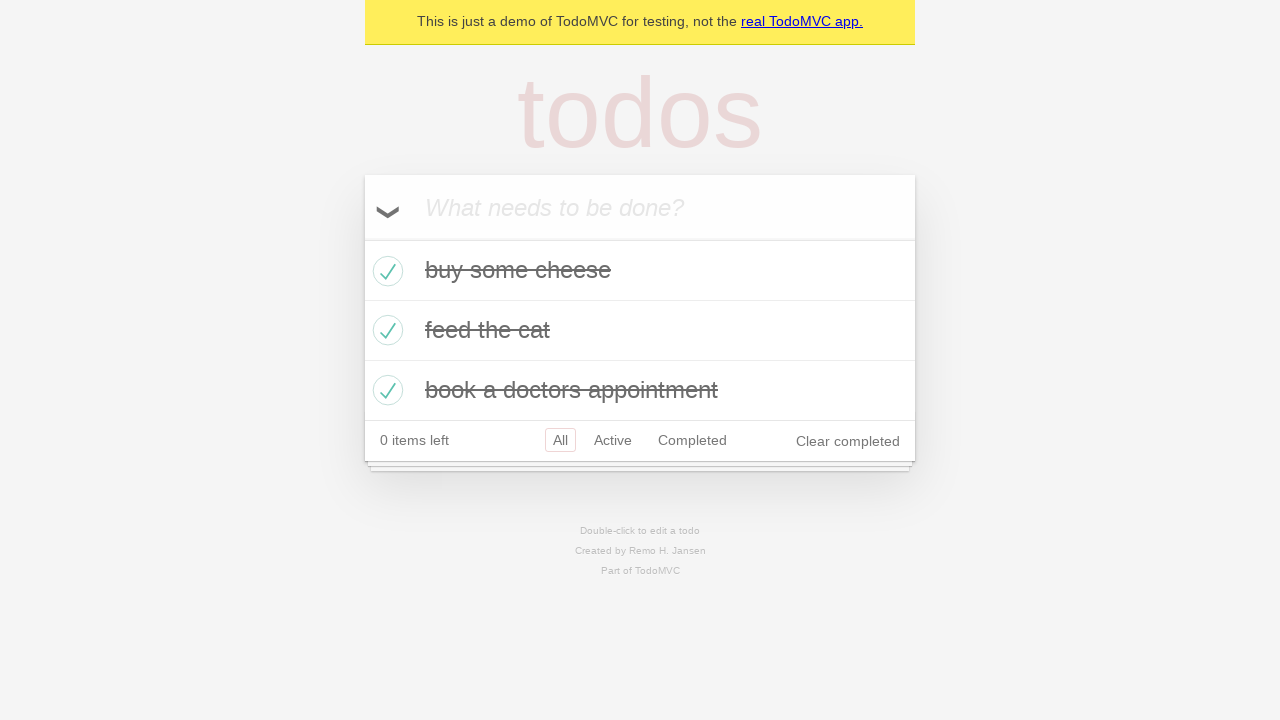

Unchecked the first todo item at (385, 271) on internal:testid=[data-testid="todo-item"s] >> nth=0 >> internal:role=checkbox
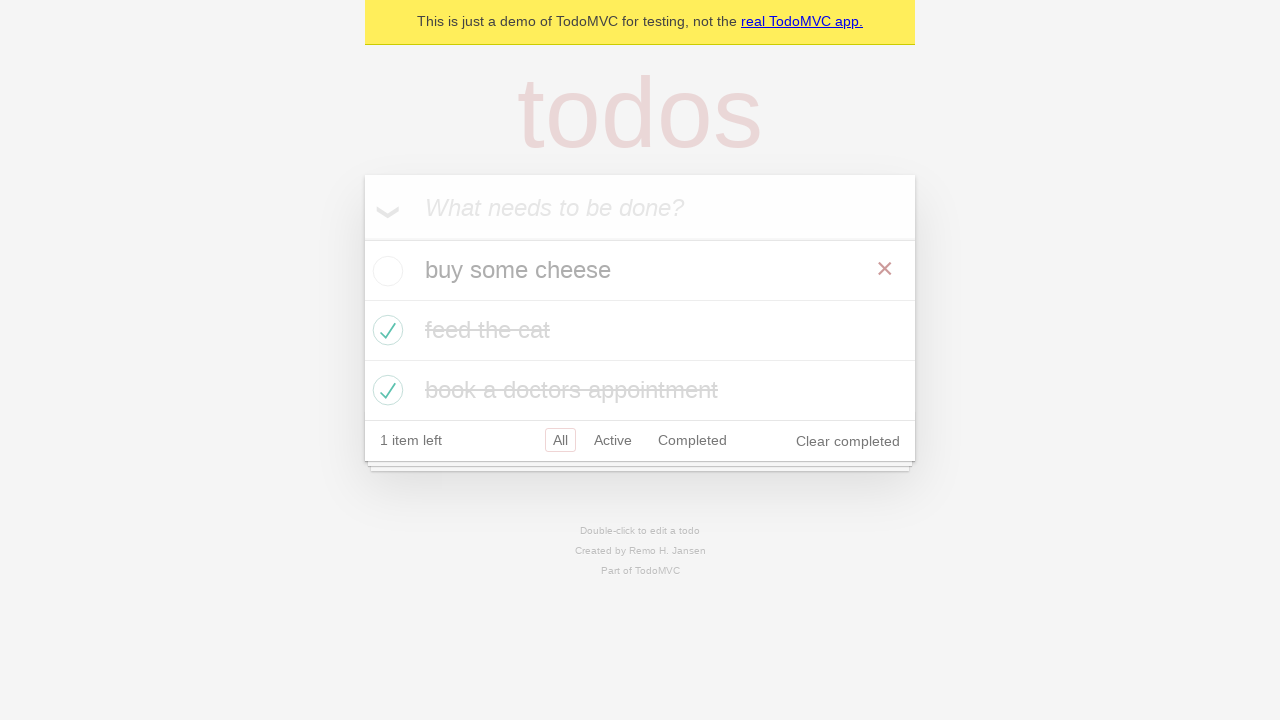

Checked the first todo item again at (385, 271) on internal:testid=[data-testid="todo-item"s] >> nth=0 >> internal:role=checkbox
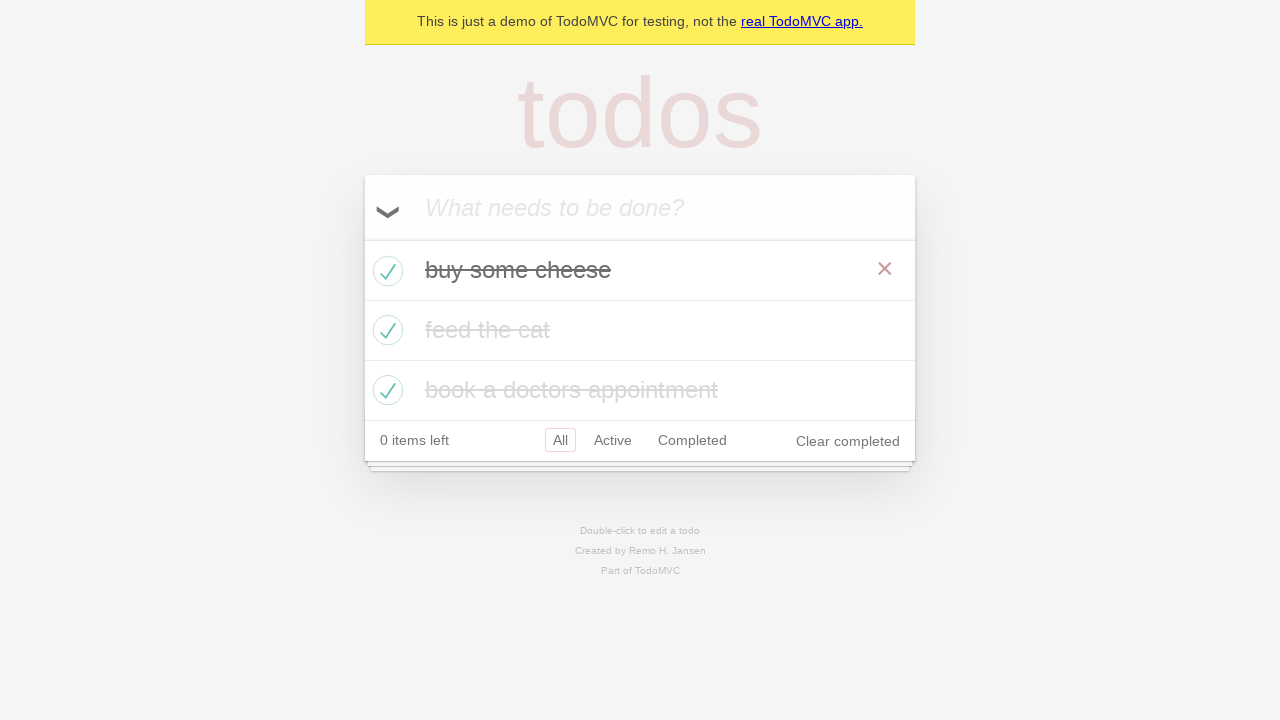

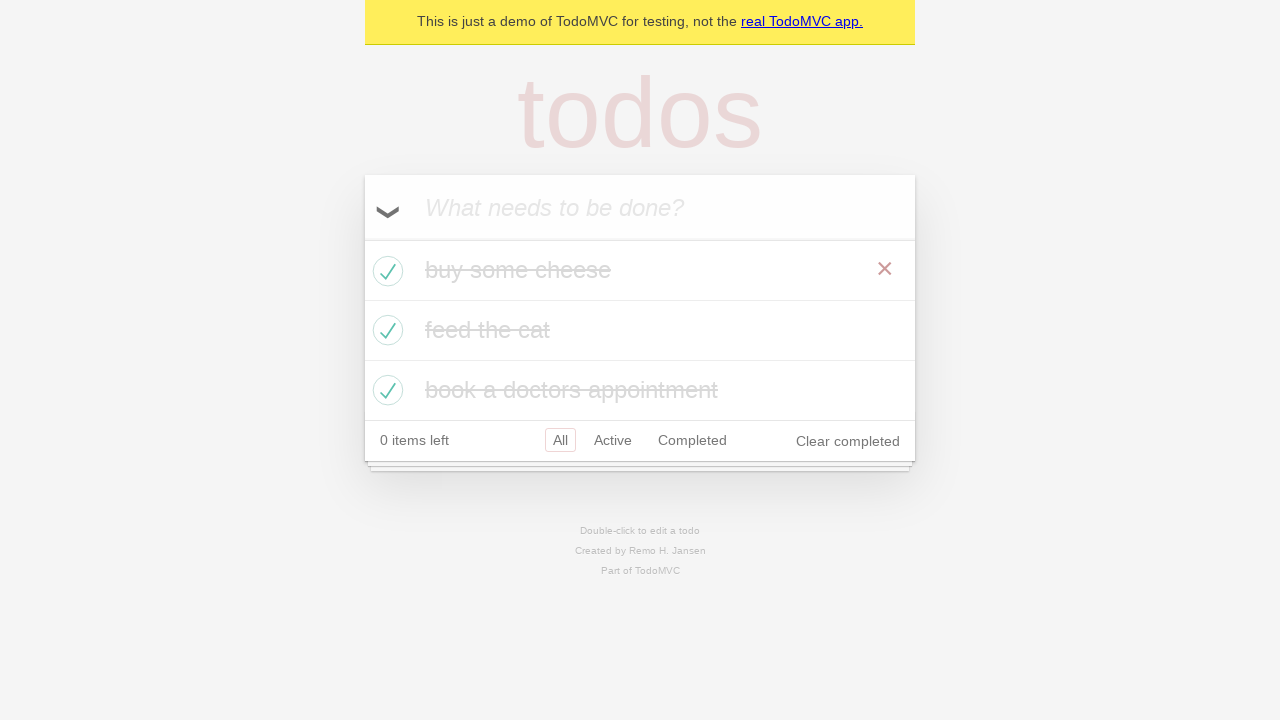